Tests drag and drop functionality by dragging a logo image to a drop area

Starting URL: https://demo.automationtesting.in/Dynamic.html

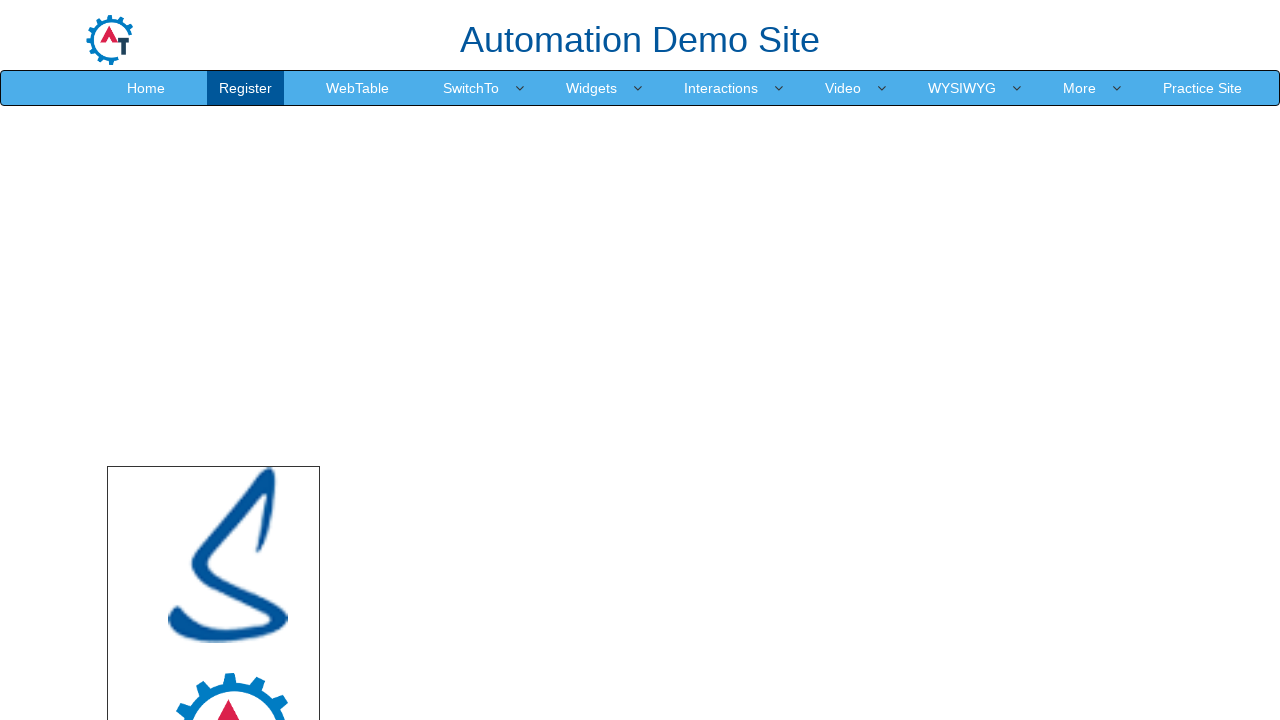

Navigated to drag and drop demo page
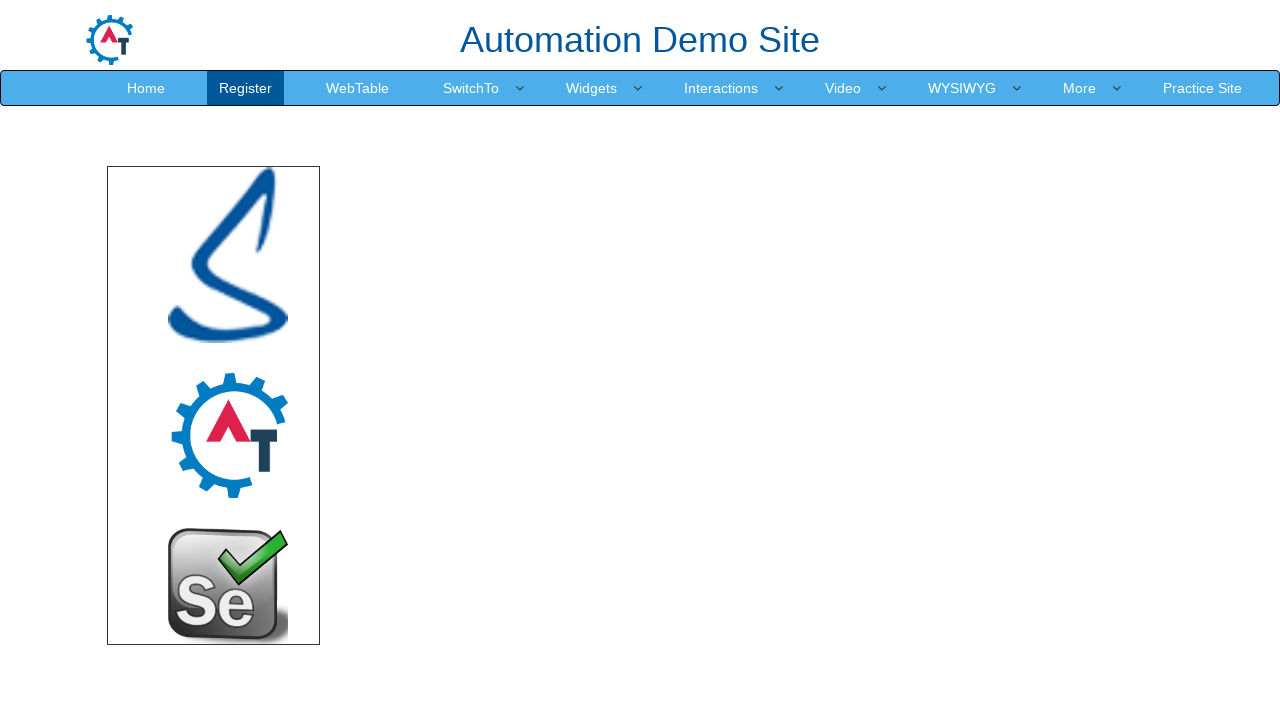

Located logo image source element
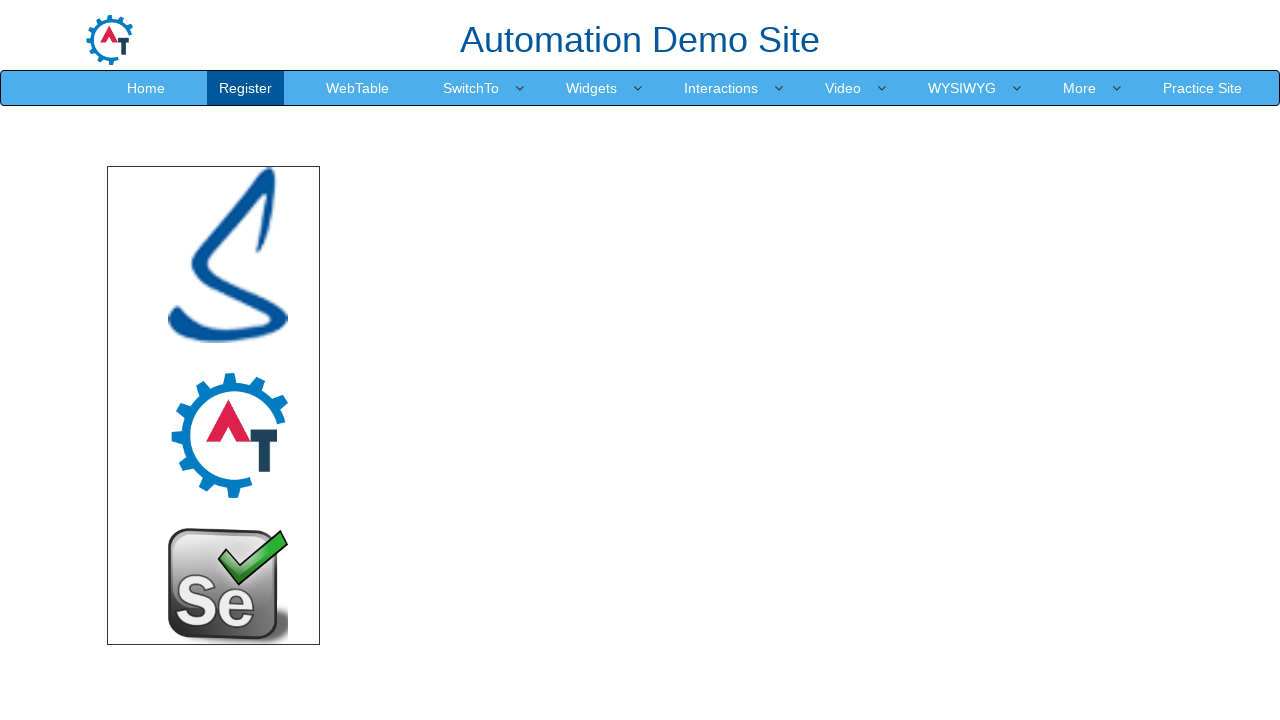

Located drop area target element
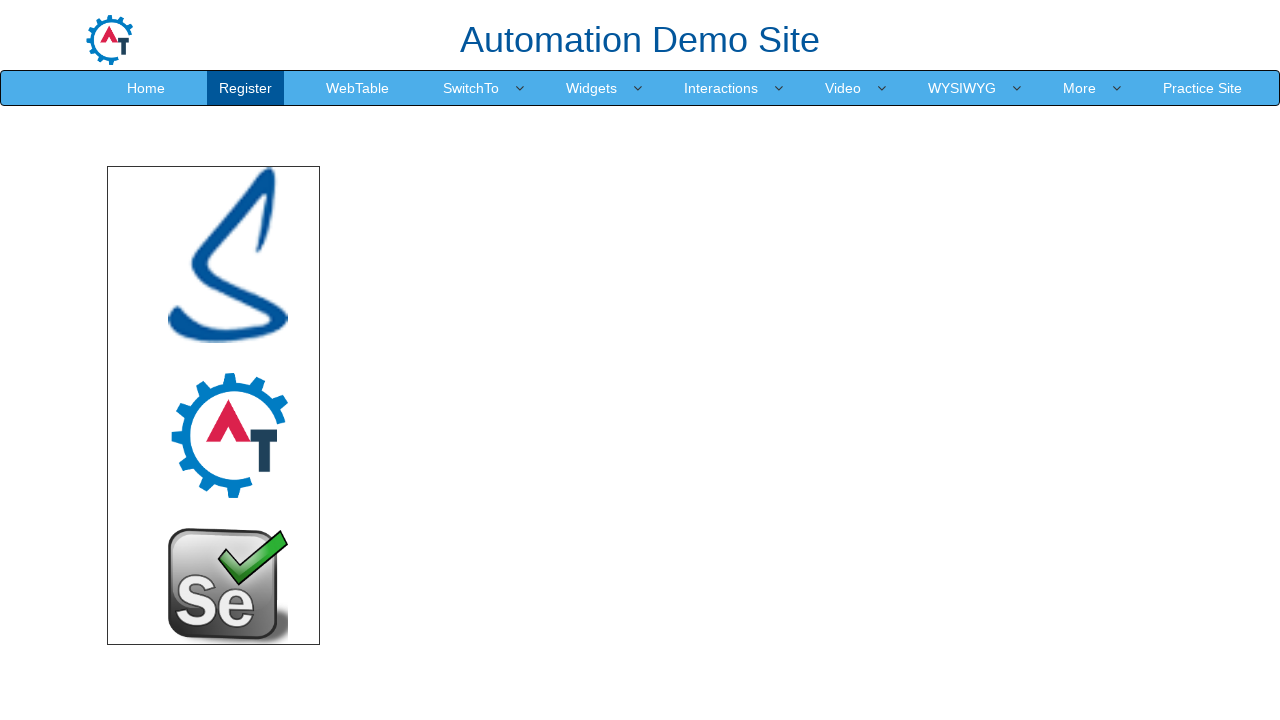

Dragged logo image to drop area at (747, 351)
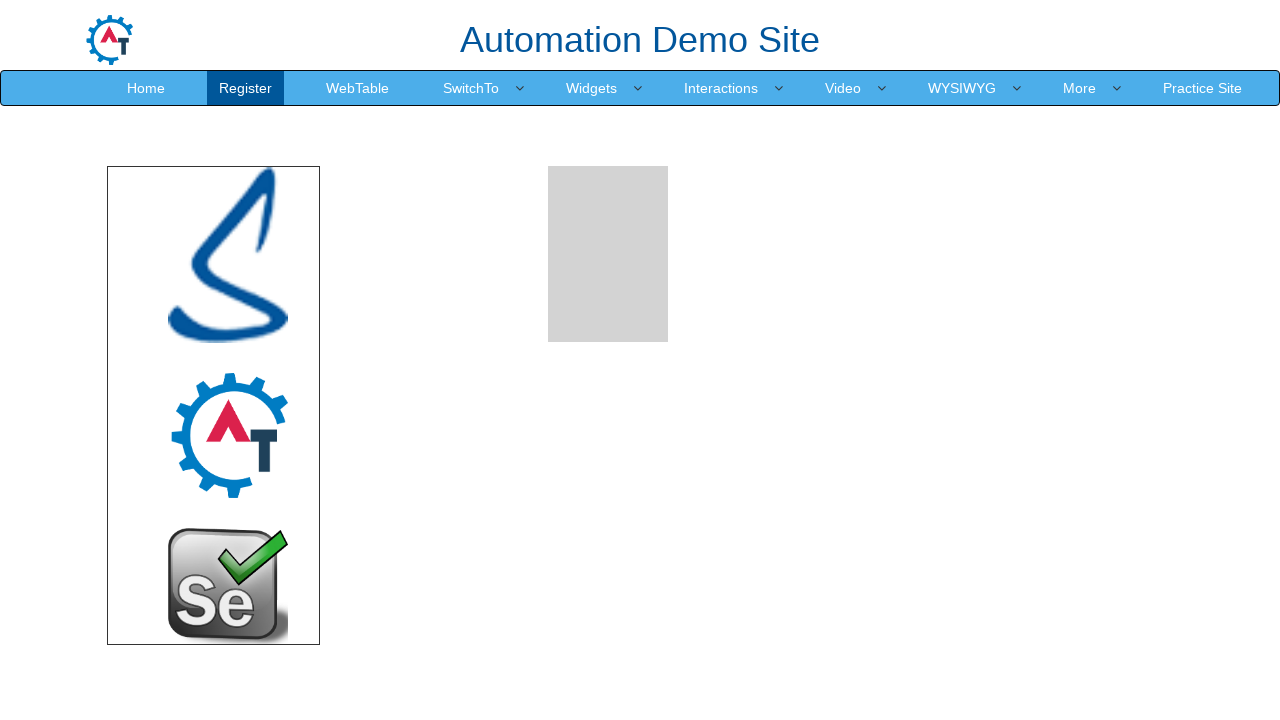

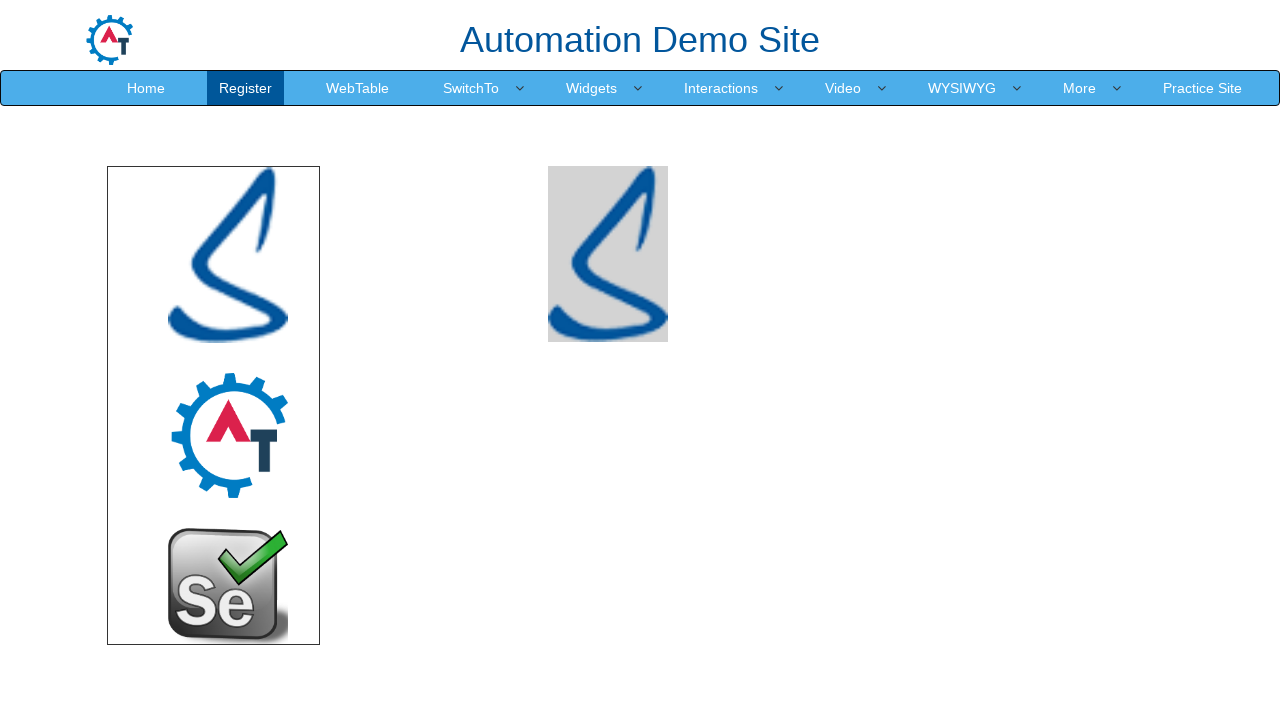